Navigates to DuckDuckGo and verifies the page title

Starting URL: https://duckduckgo.com/

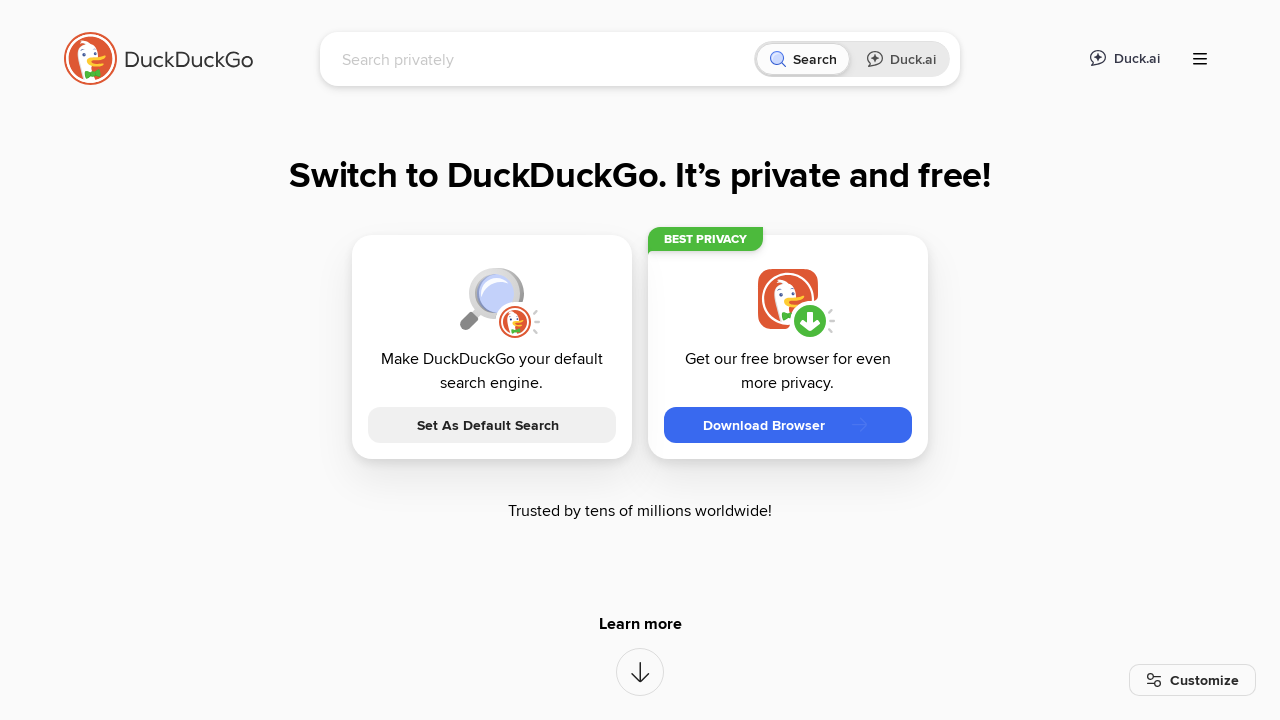

Navigated to DuckDuckGo homepage
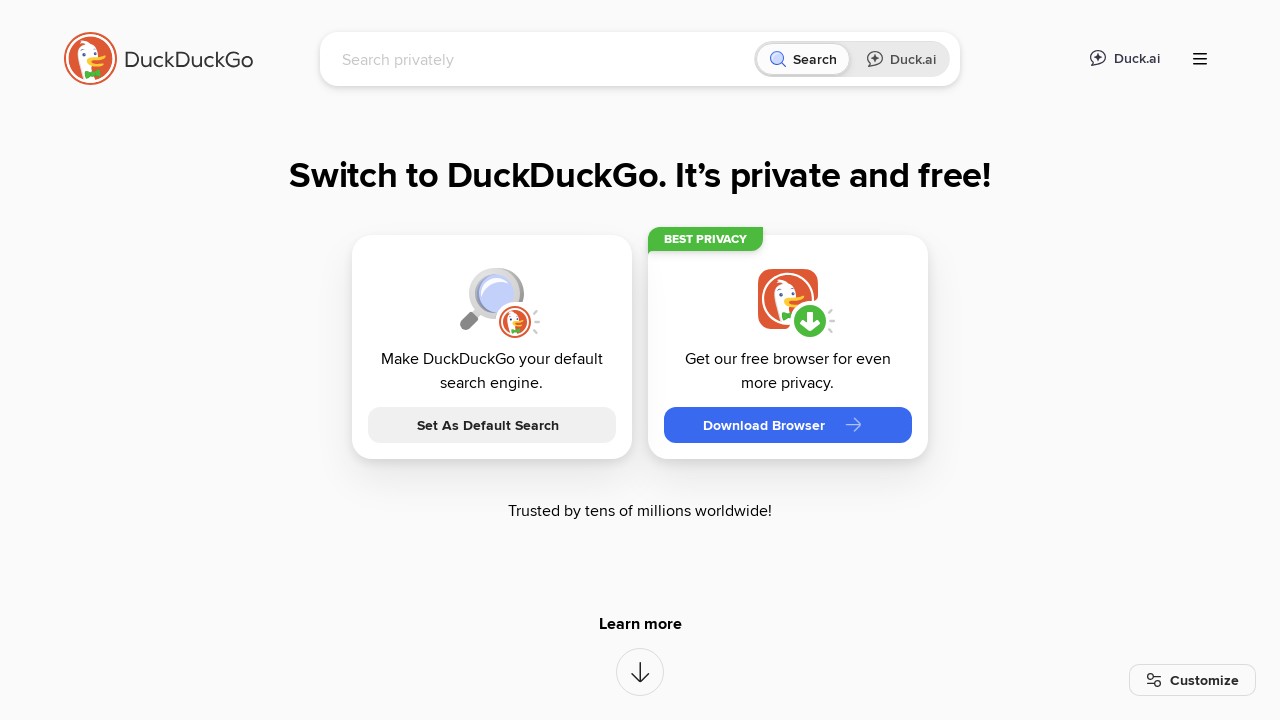

Verified page title is not None
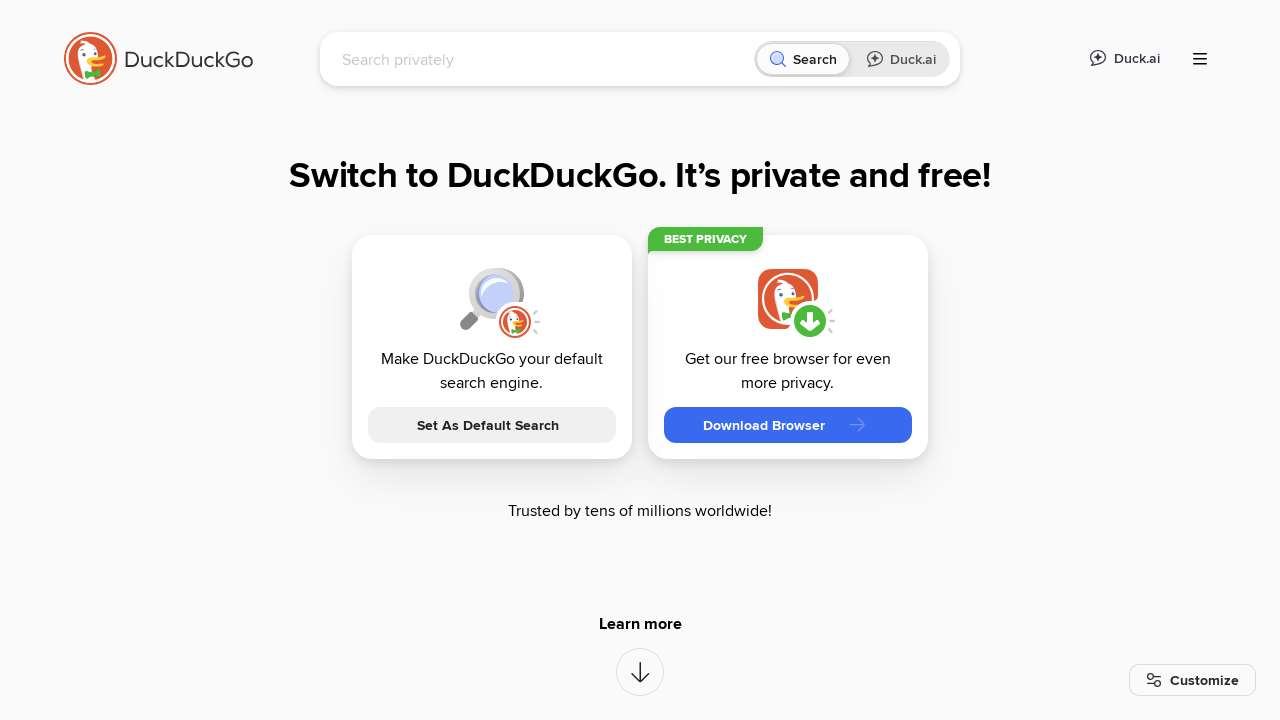

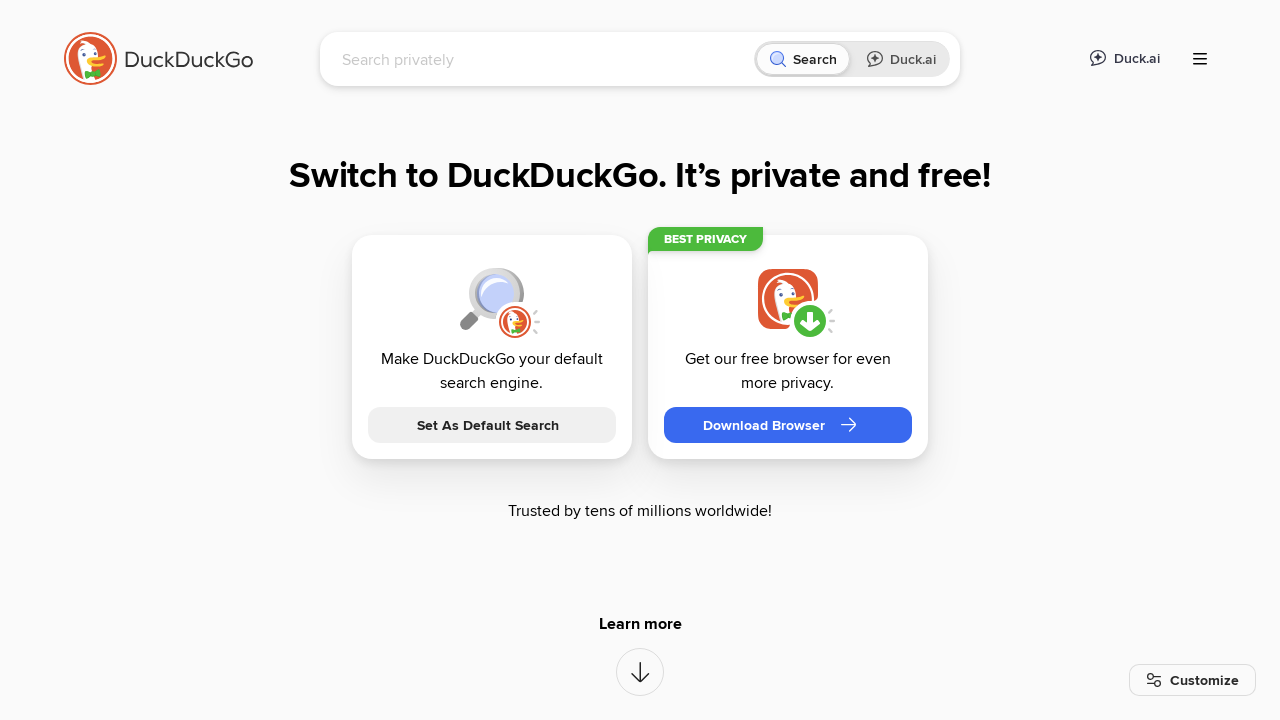